Tests moving mouse to absolute viewport coordinates and verifies the position

Starting URL: https://www.selenium.dev/selenium/web/mouse_interaction.html

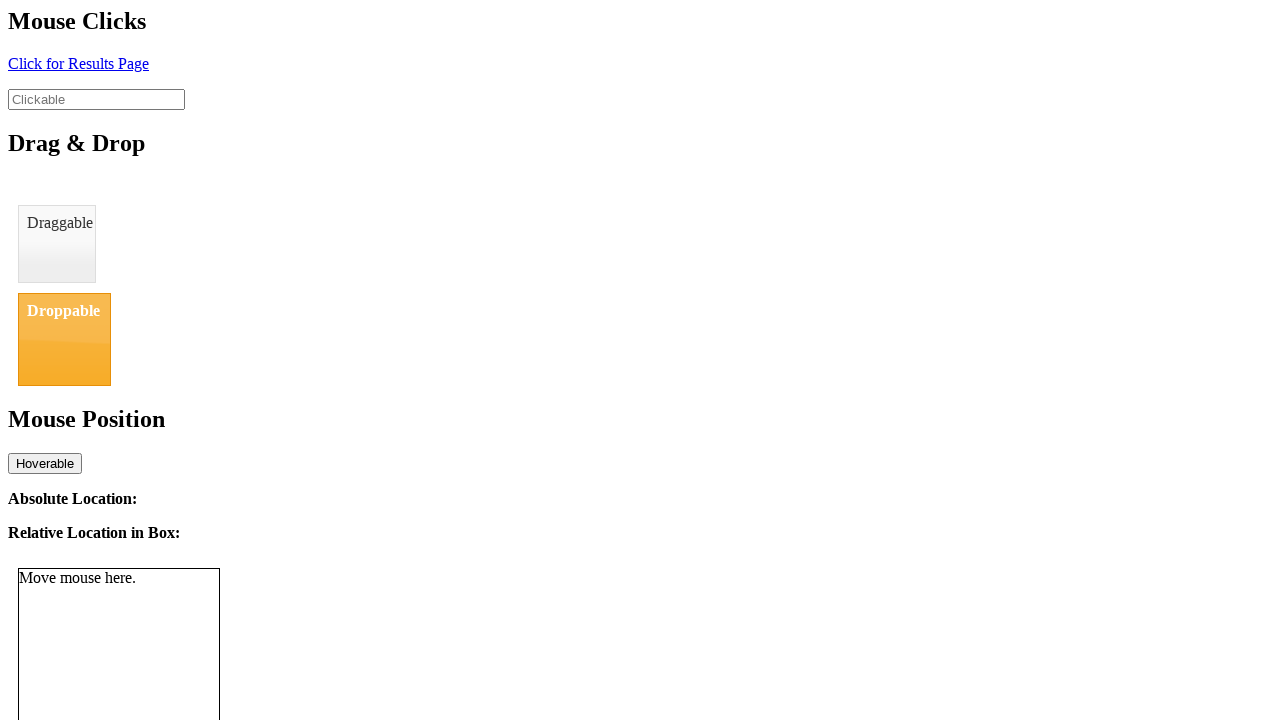

Moved mouse to absolute viewport coordinates (8, 12) at (8, 12)
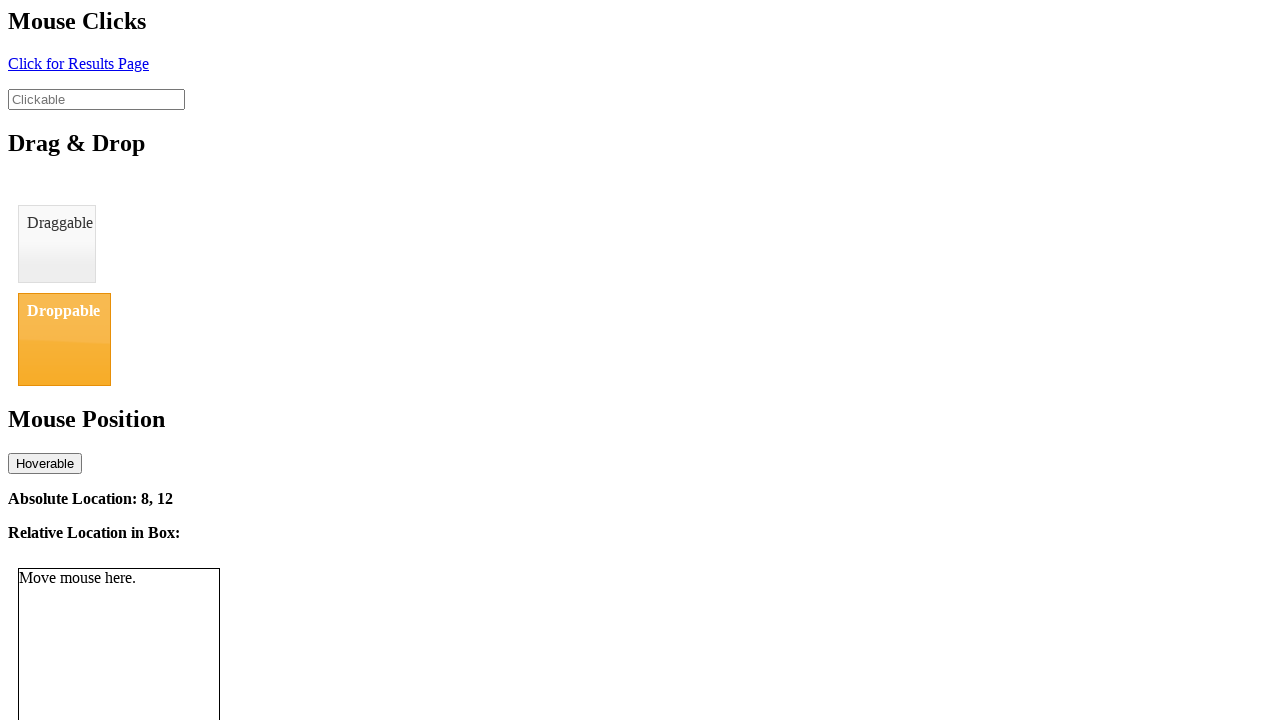

Location update element appeared
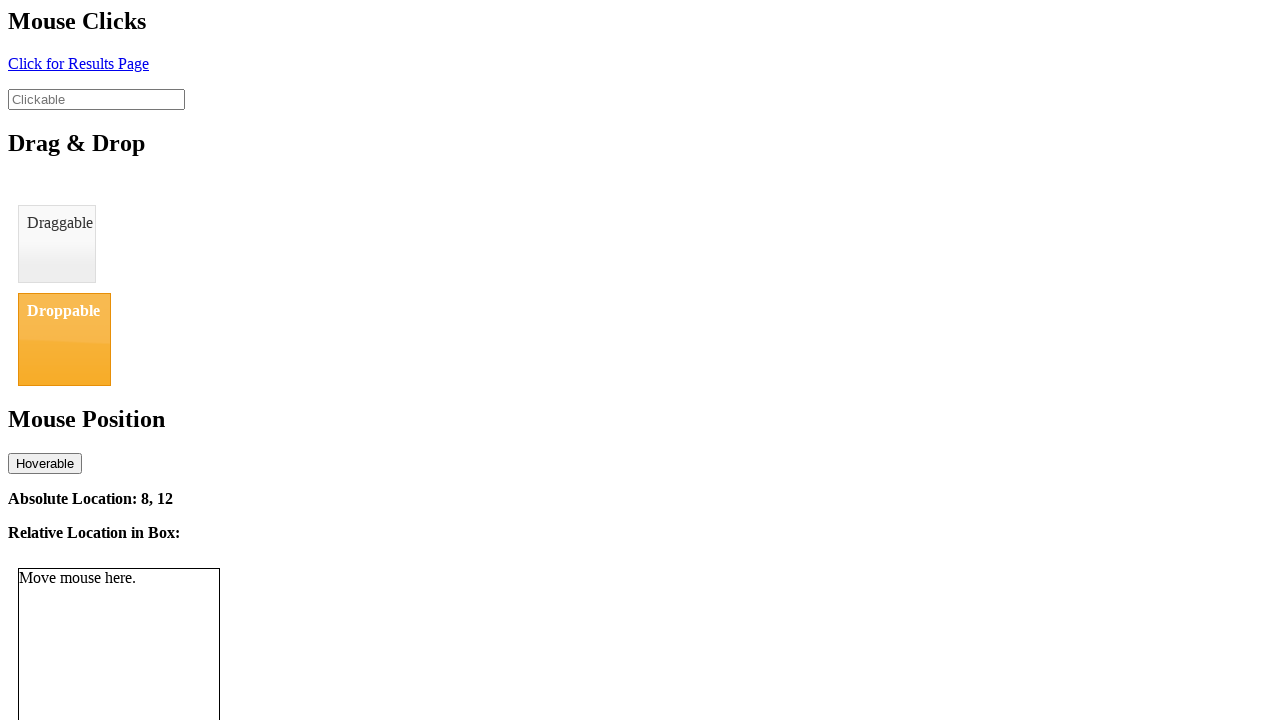

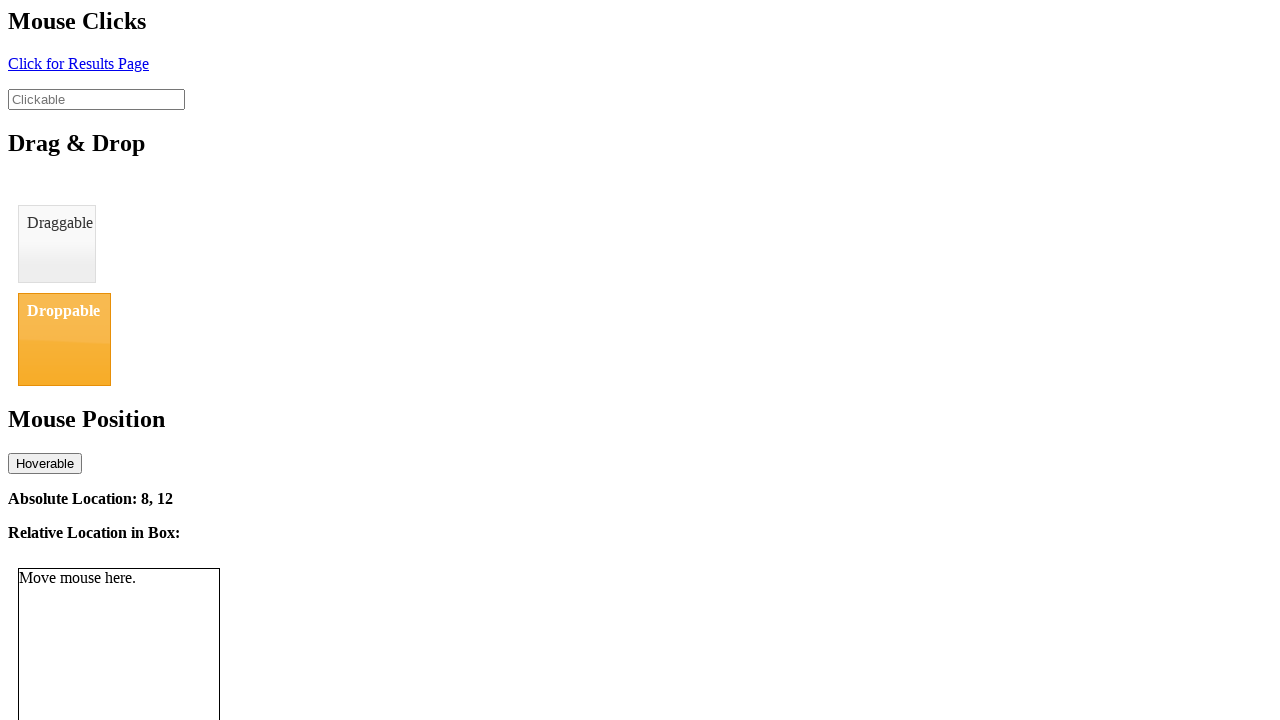